Navigates to Housing.com homepage, scrolls down the page to view featured projects section, and verifies that featured project elements are present on the page.

Starting URL: https://housing.com/

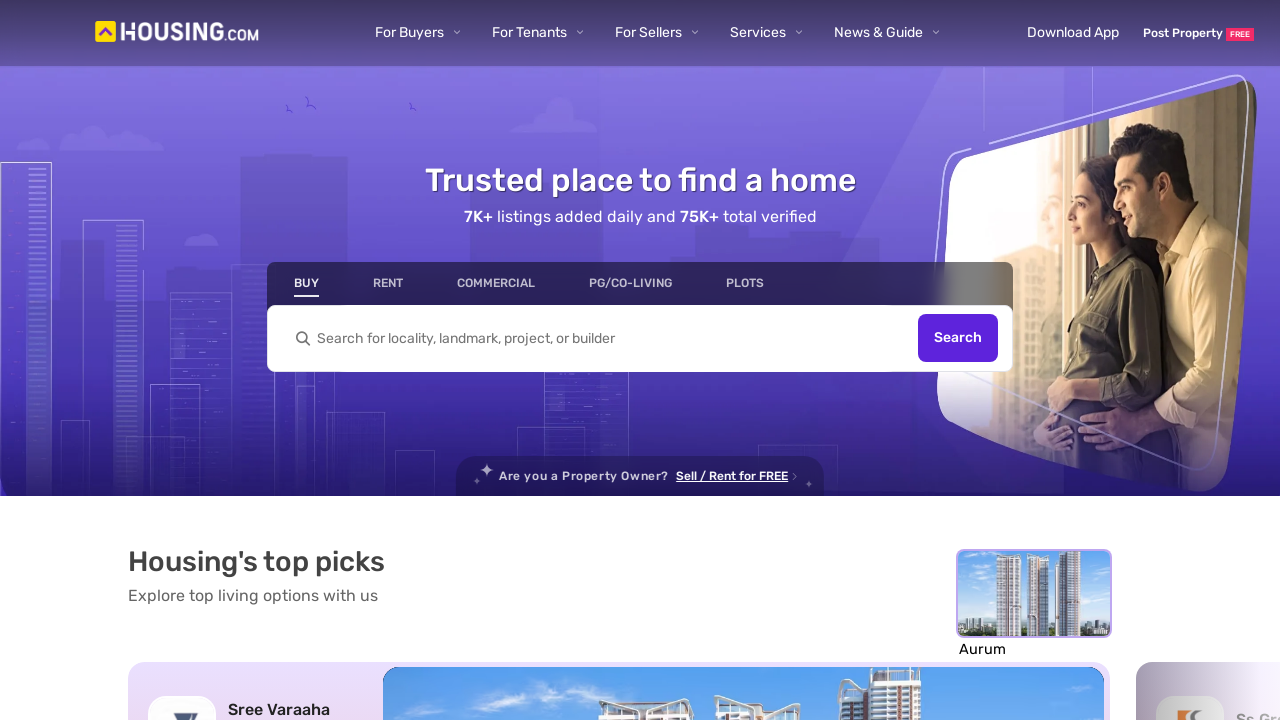

Navigated to Housing.com homepage
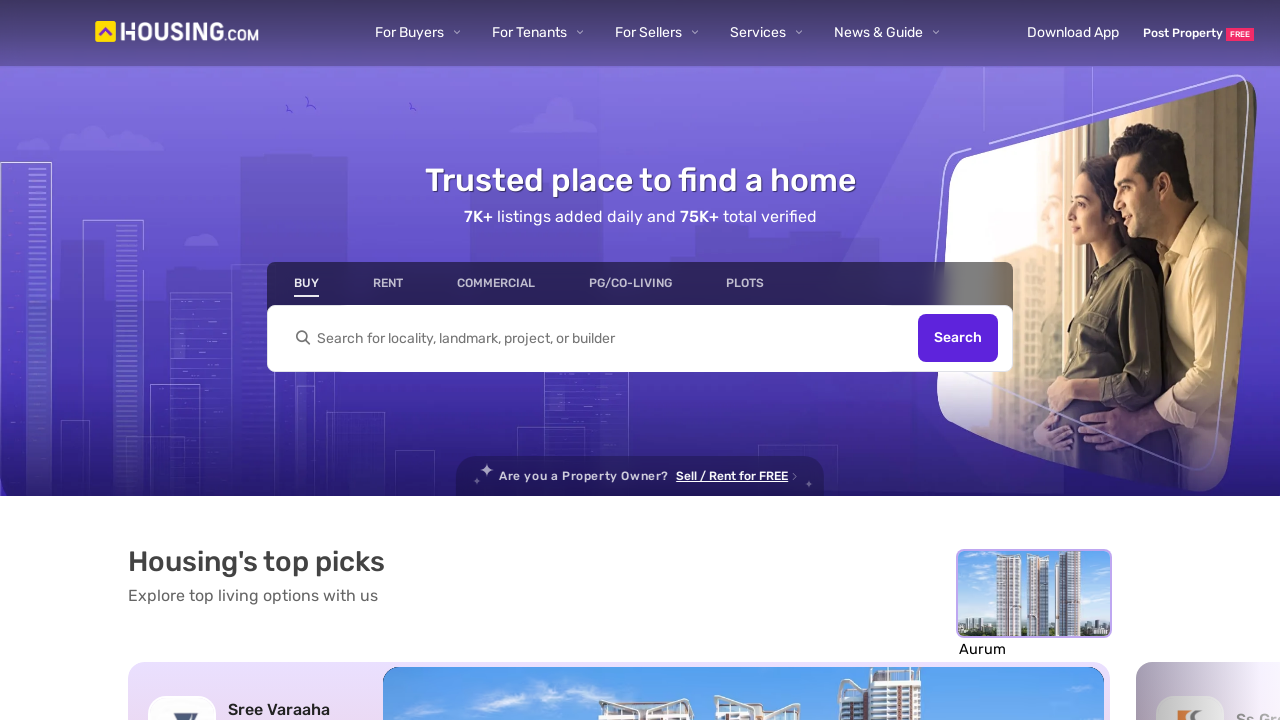

Scrolled down 1800 pixels to view featured projects section
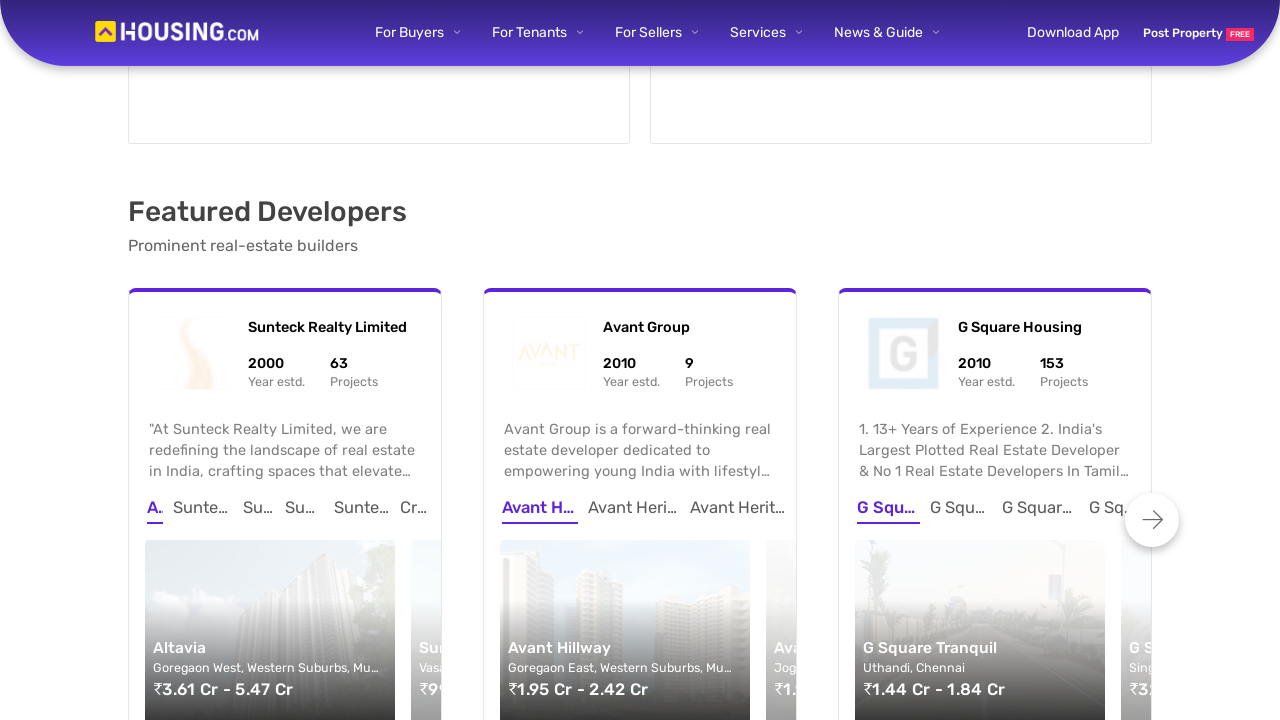

Waited 1000ms for content to load after scrolling
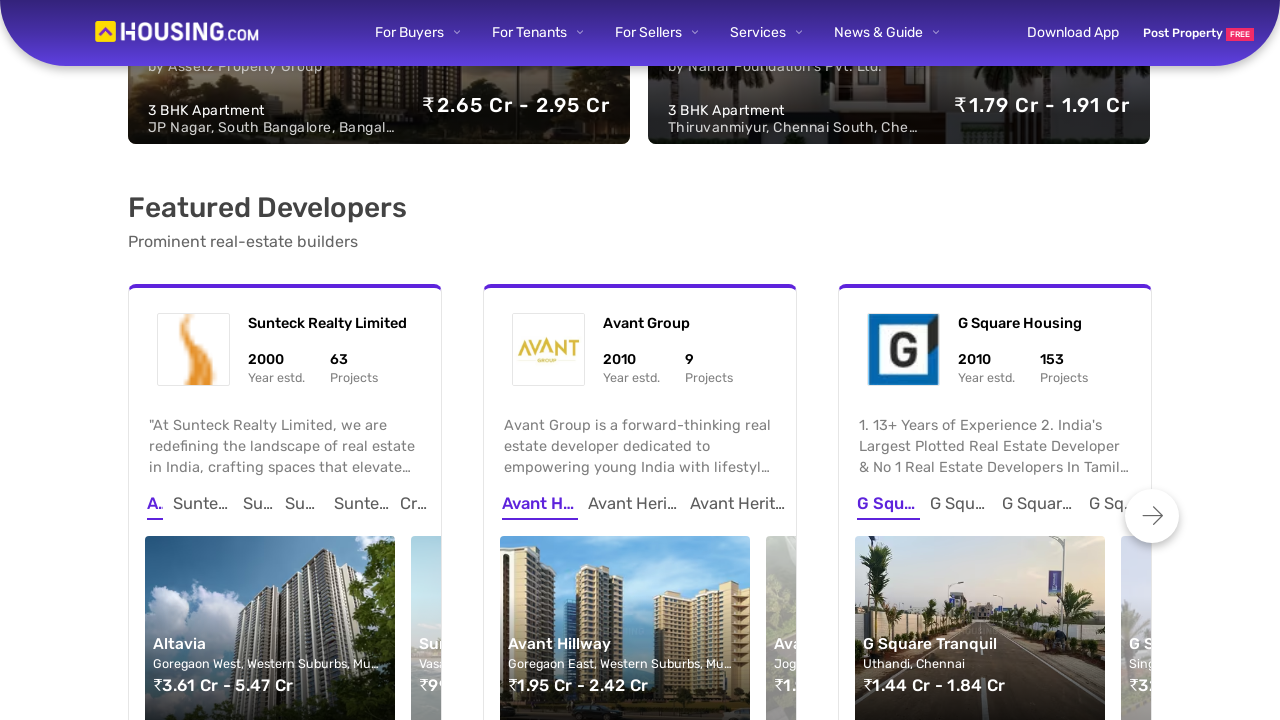

Verified featured projects section is present on the page
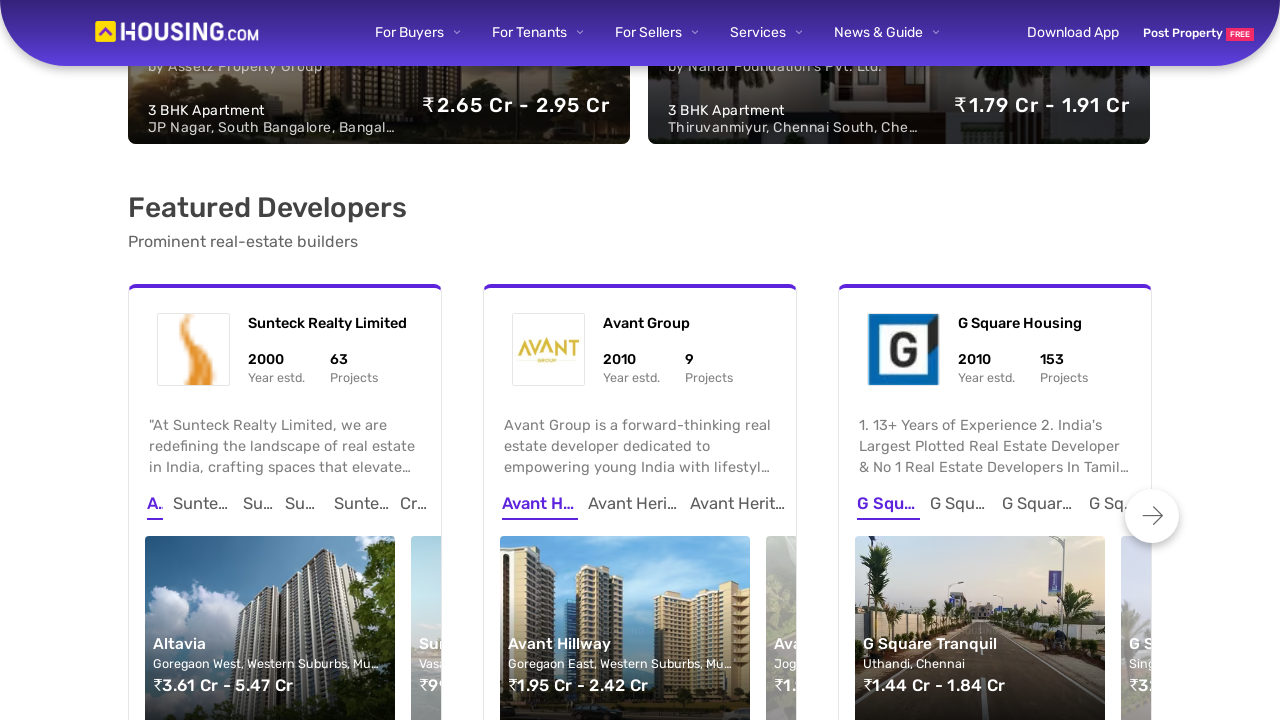

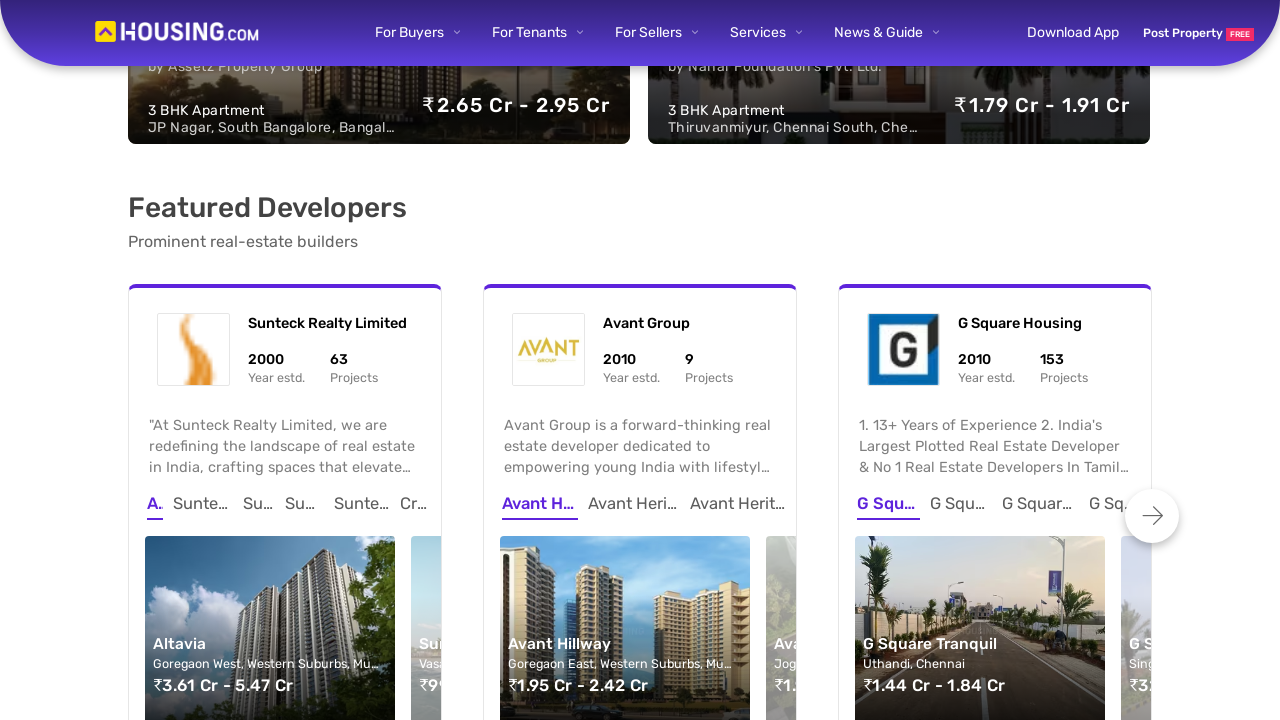